Tests window handling functionality by clicking a Facebook social media link that opens a new window, then iterating through all browser windows and switching between them.

Starting URL: https://opensource-demo.orangehrmlive.com/web/index.php/auth/login

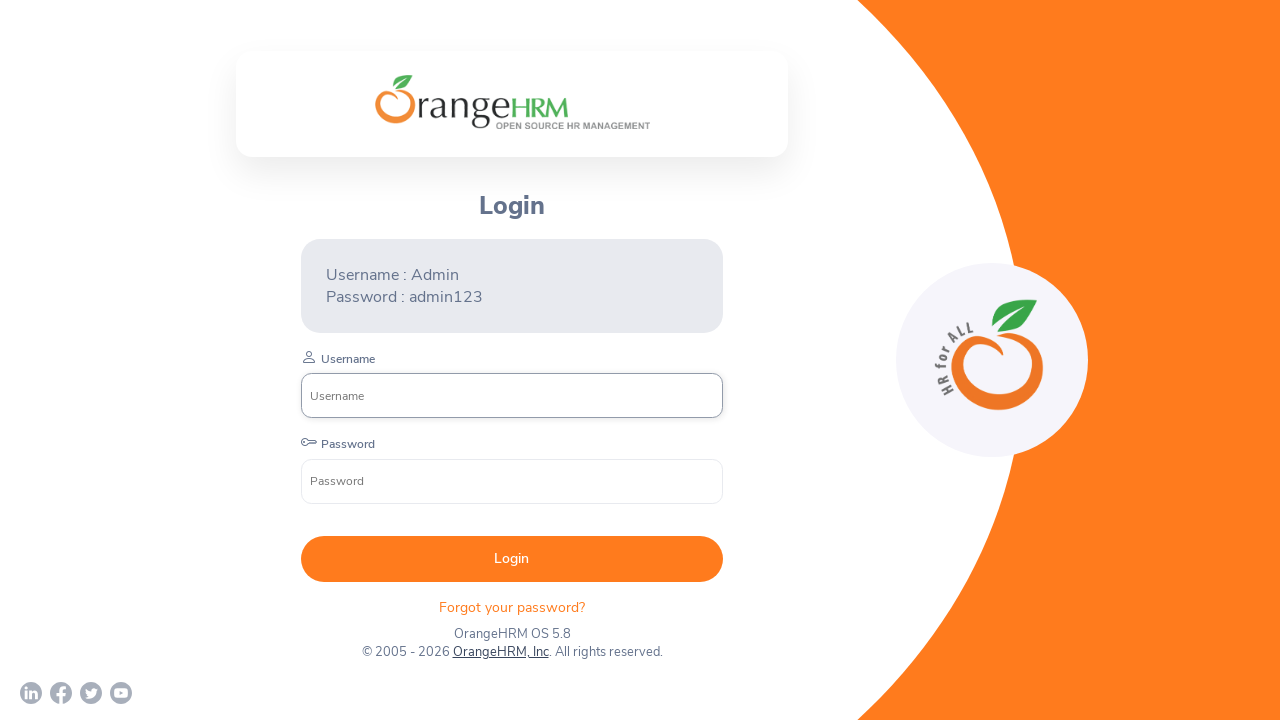

Waited for Orange HRM login page to load (networkidle)
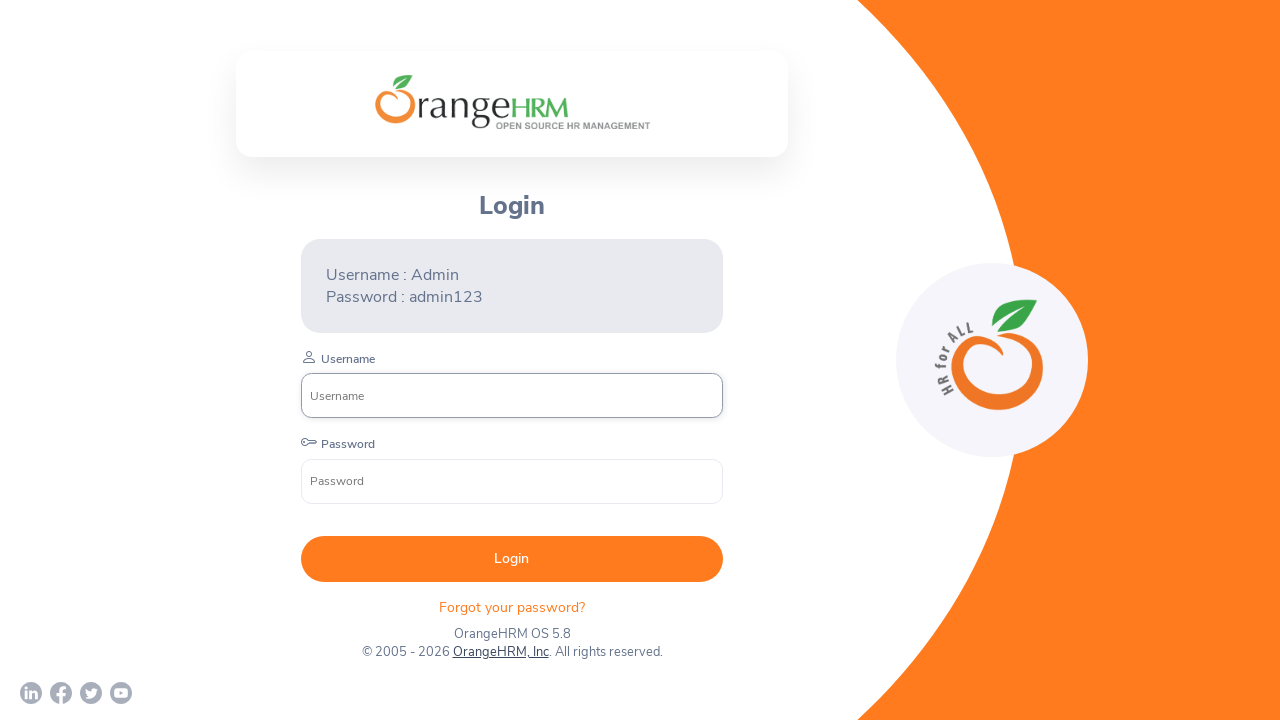

Clicked Facebook social media link, new window opened at (61, 693) on a[href='https://www.facebook.com/OrangeHRM/']
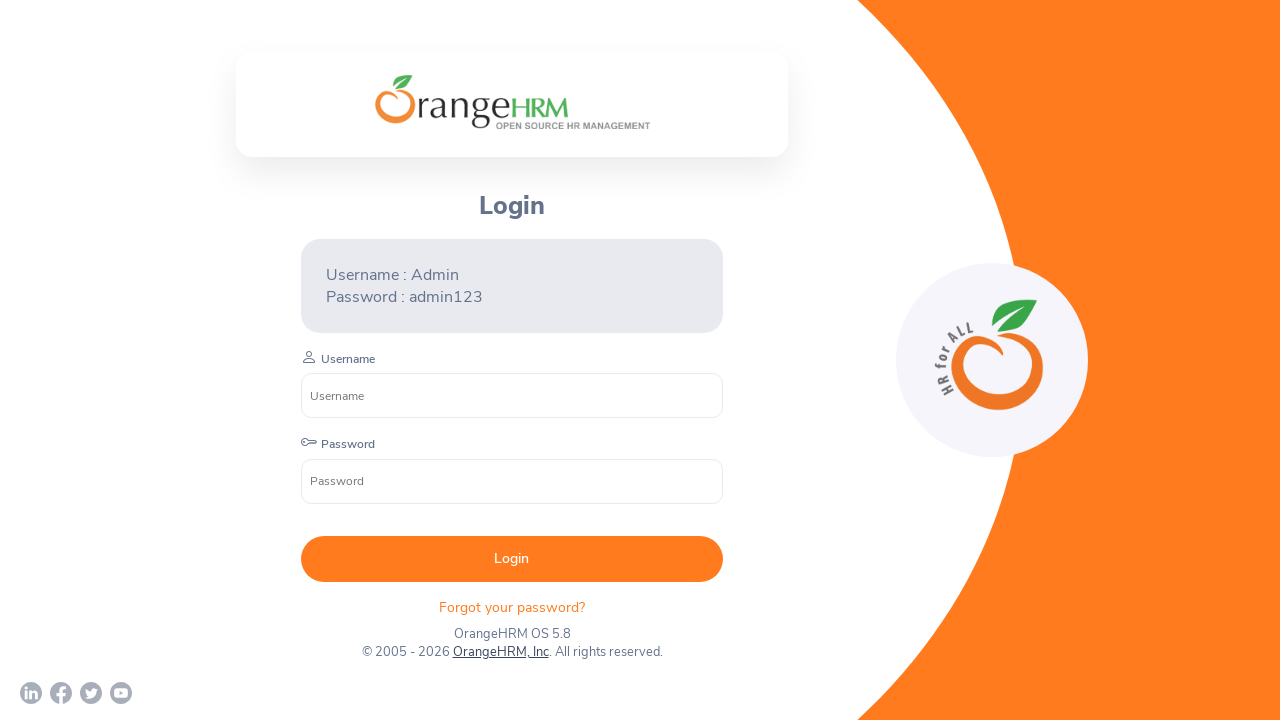

Retrieved new page object from window open event
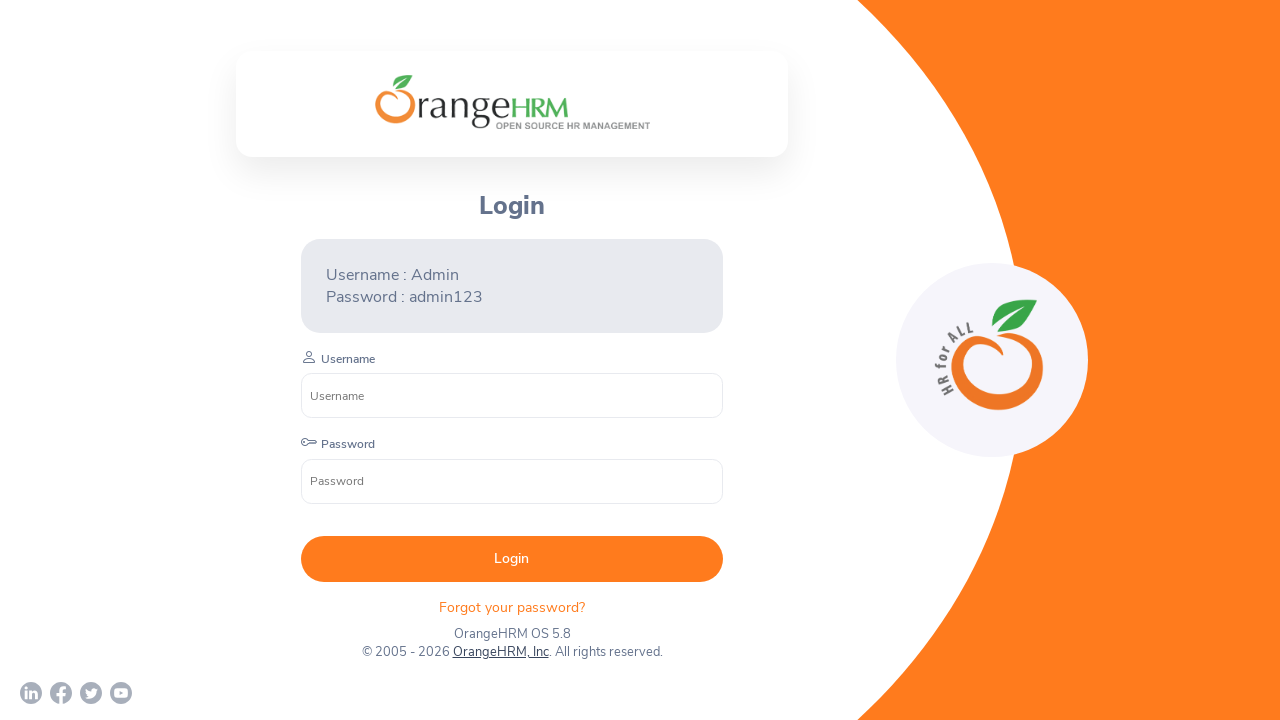

Waited for new Facebook page to load (domcontentloaded)
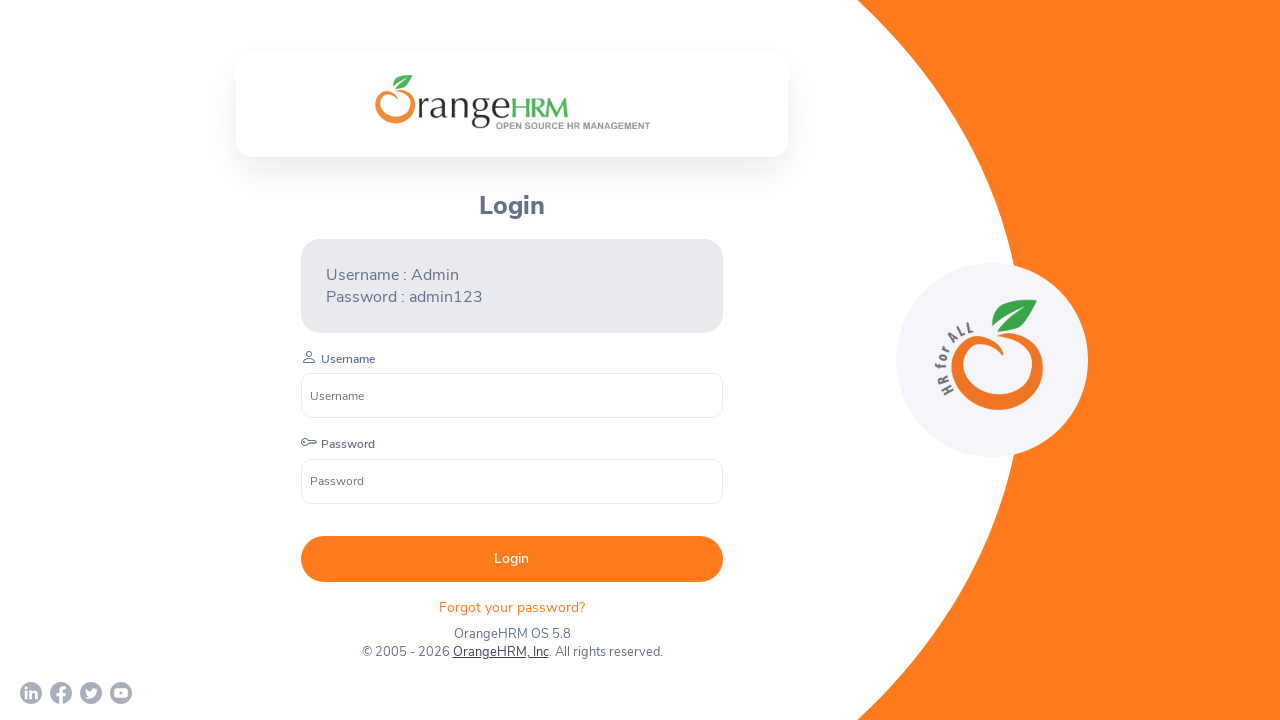

Retrieved all browser windows/pages in context (total: 2)
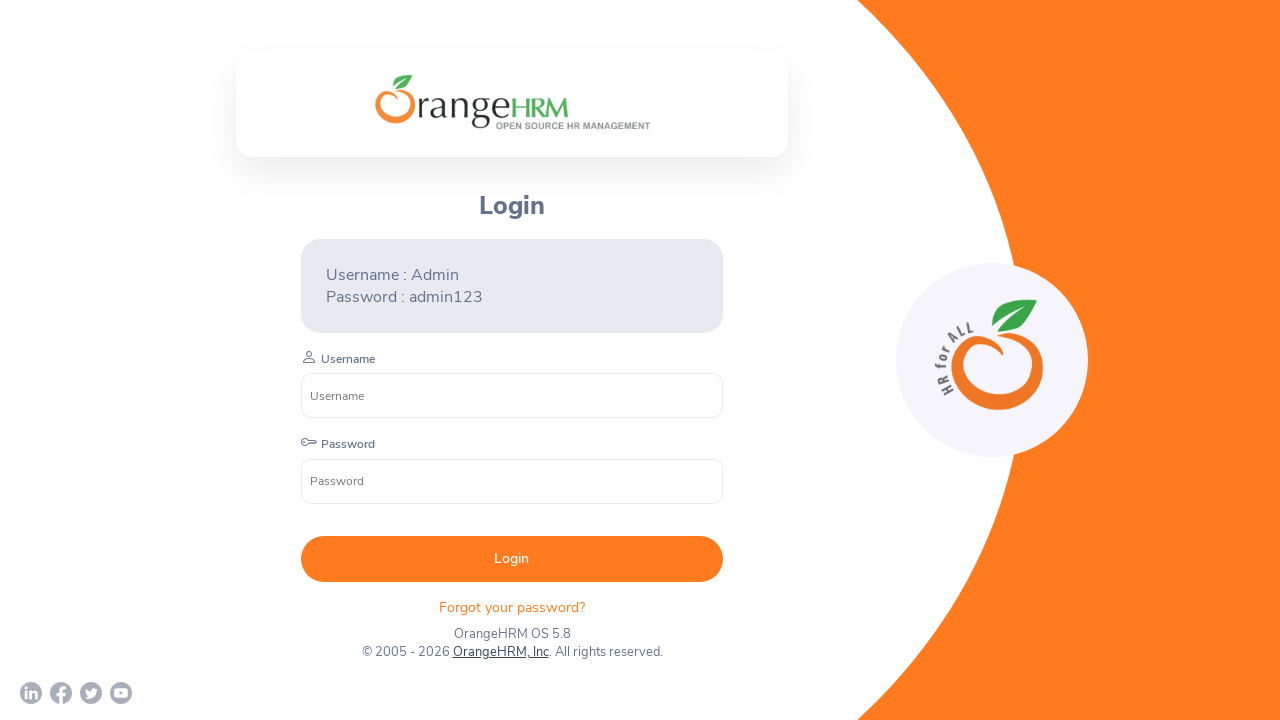

Brought a window to front
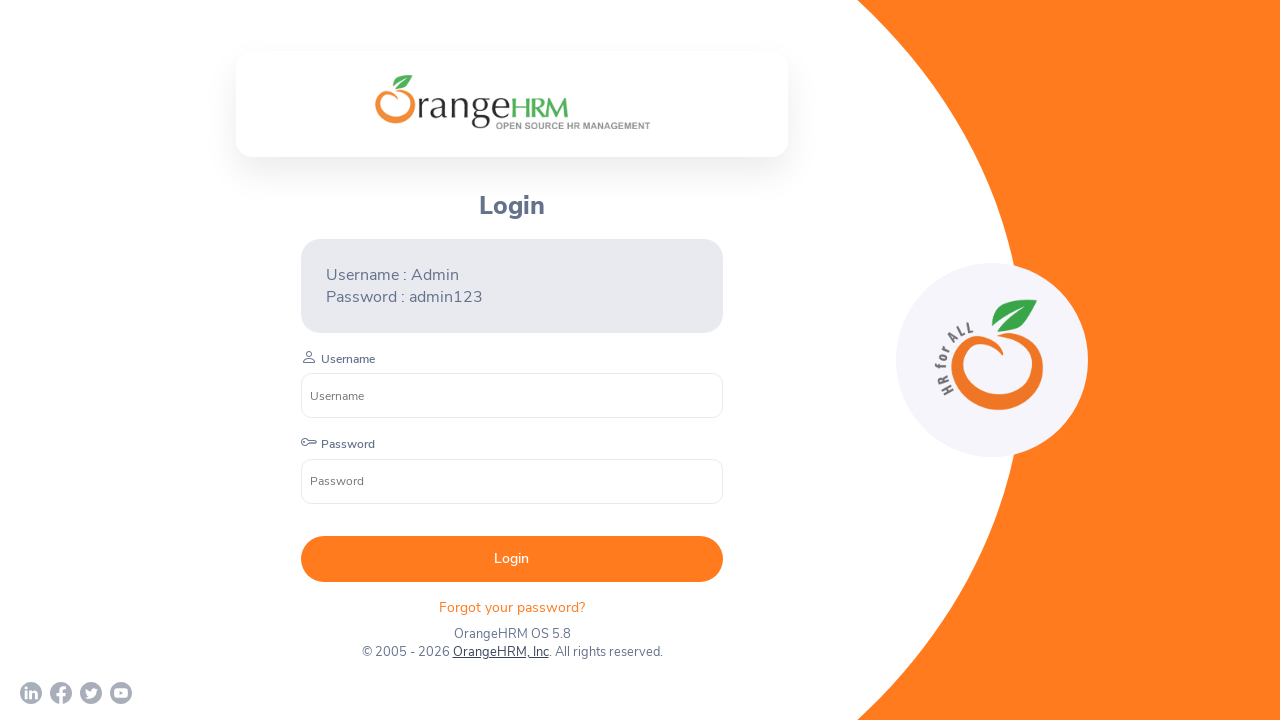

Waited 1 second to observe the window switch
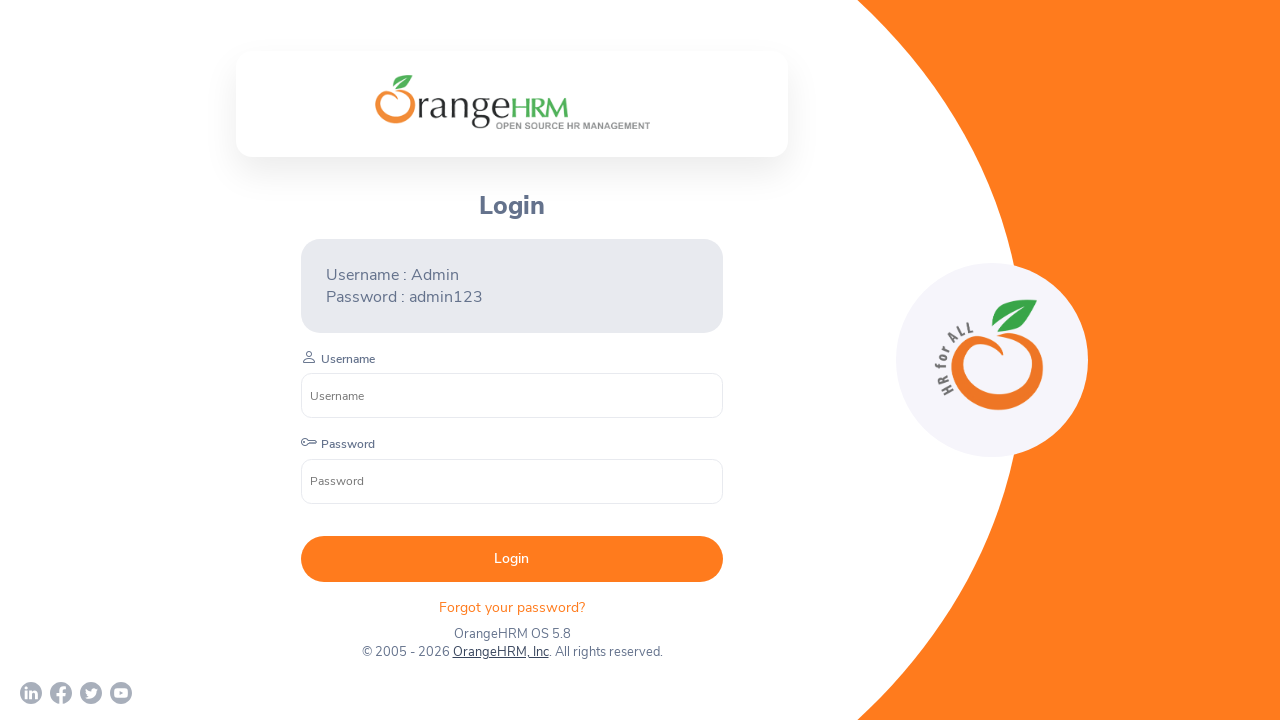

Brought a window to front
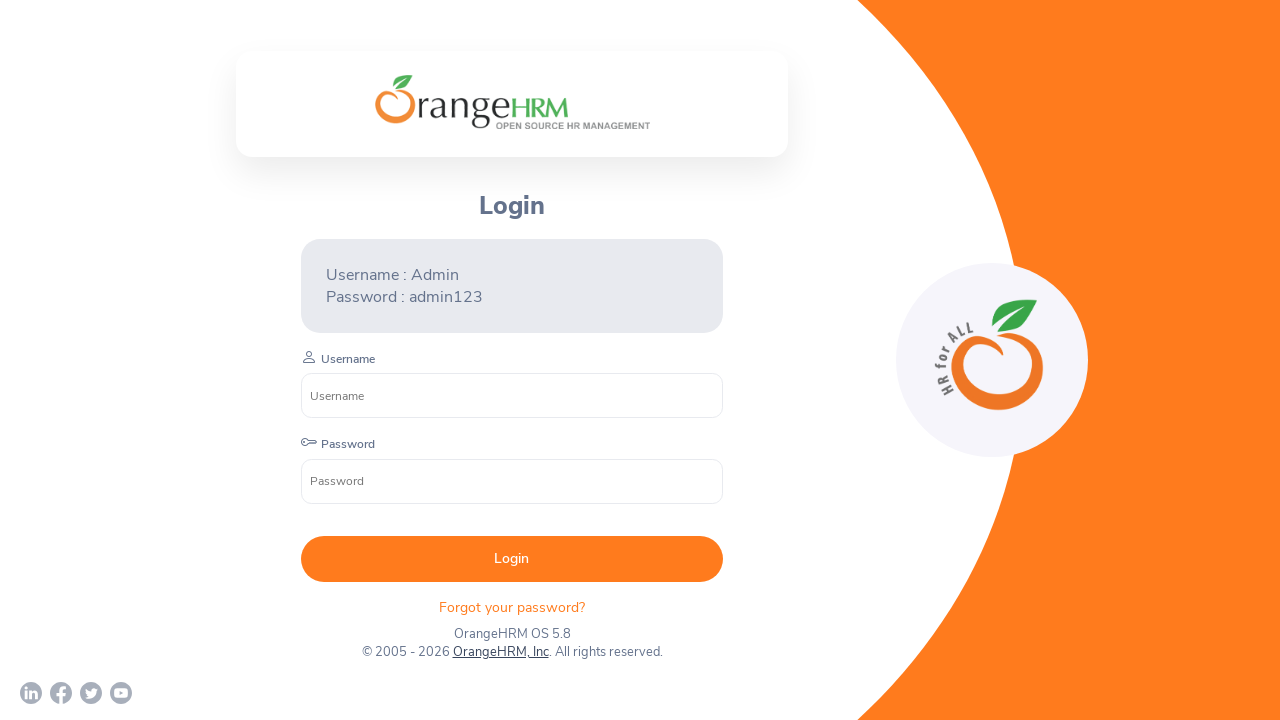

Waited 1 second to observe the window switch
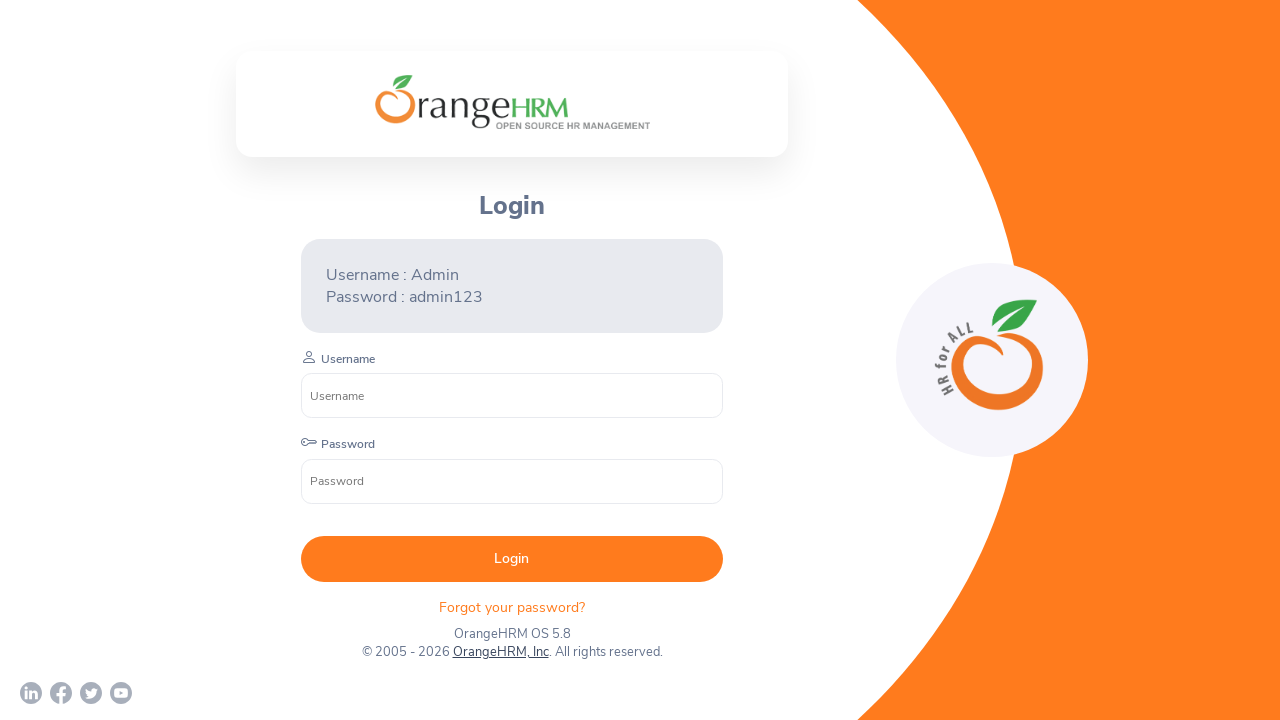

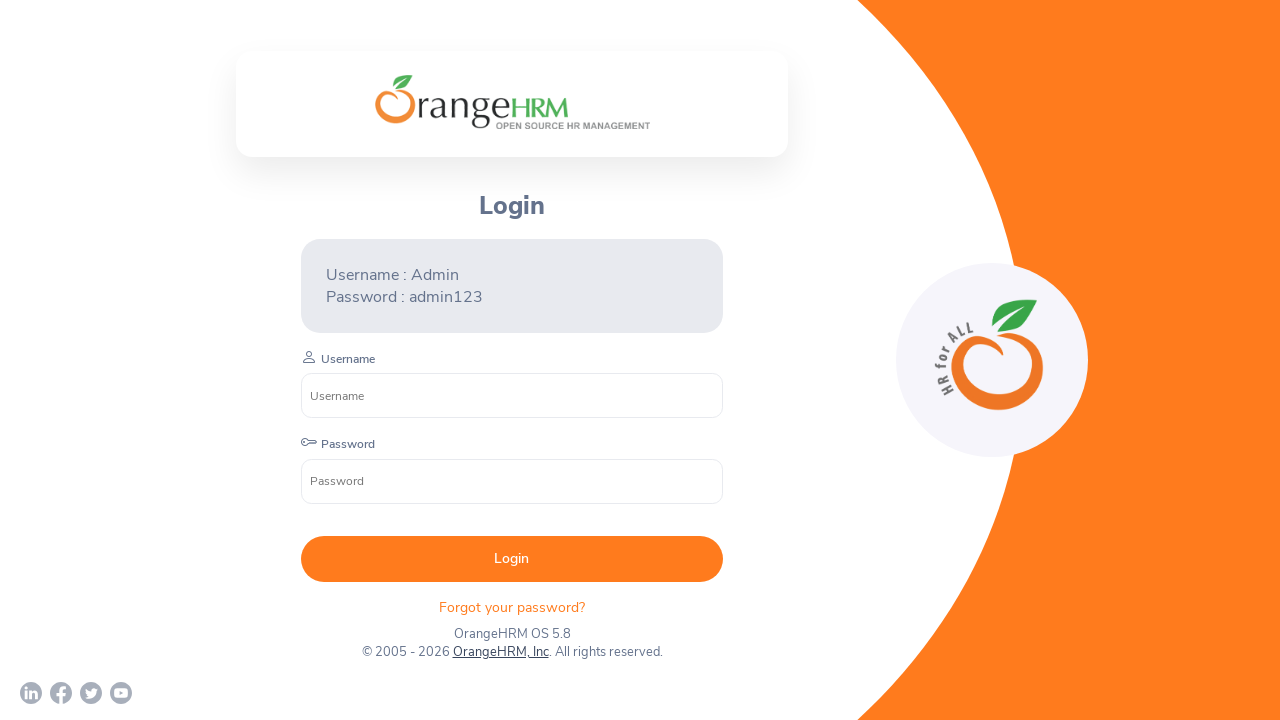